Tests registration form validation by submitting mismatched password confirmation and verifying the error message

Starting URL: https://alada.vn/tai-khoan/dang-ky.html

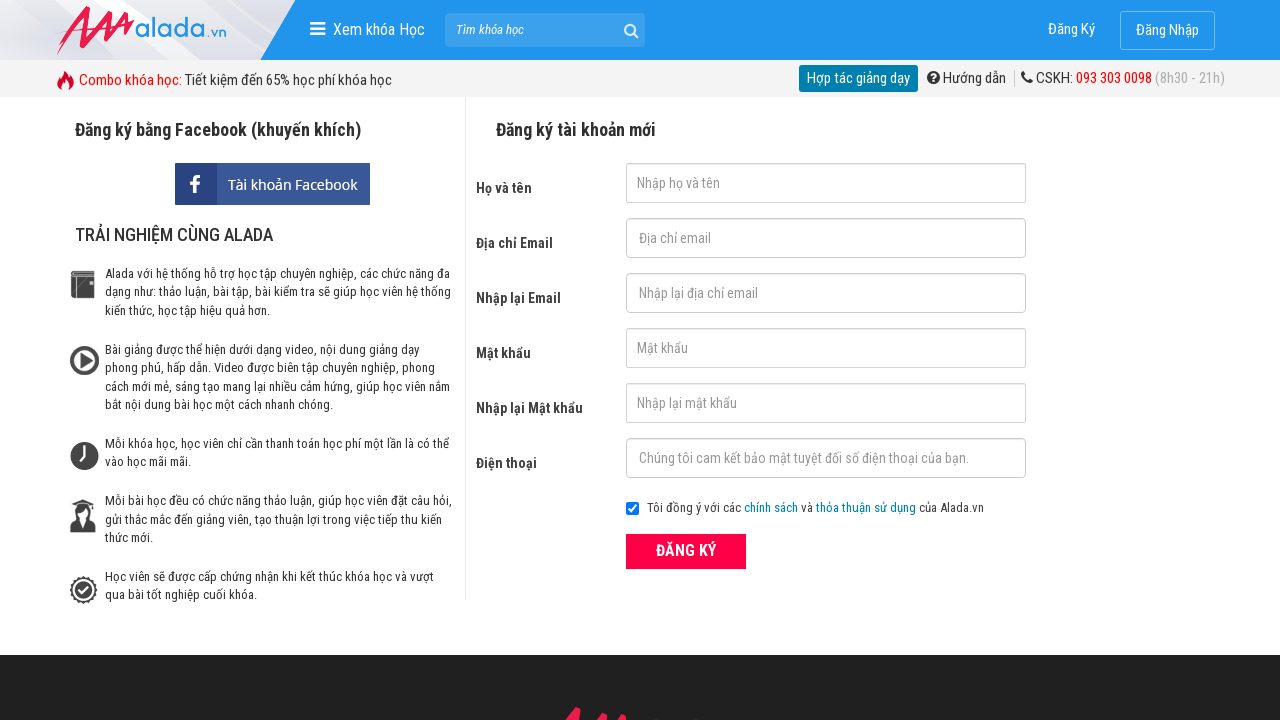

Filled first name field with 'thang nguyen' on #txtFirstname
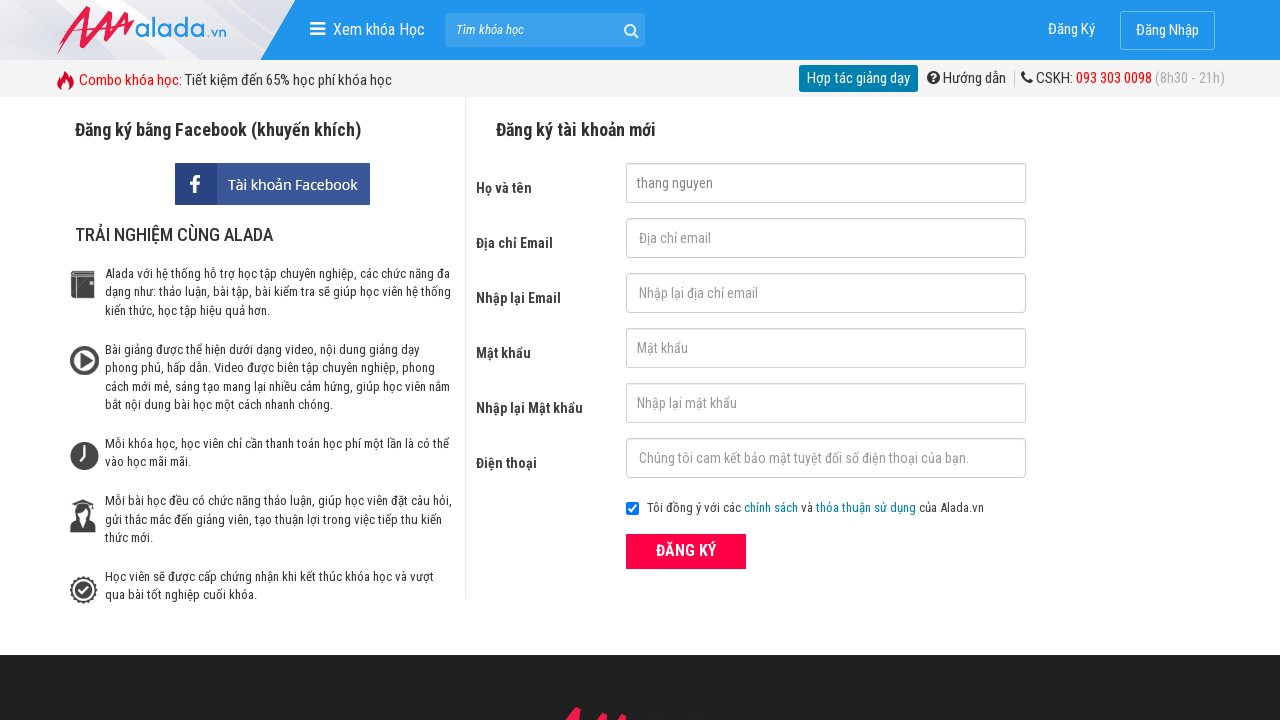

Filled email field with 'nguyenthithang09001@gmail.com' on #txtEmail
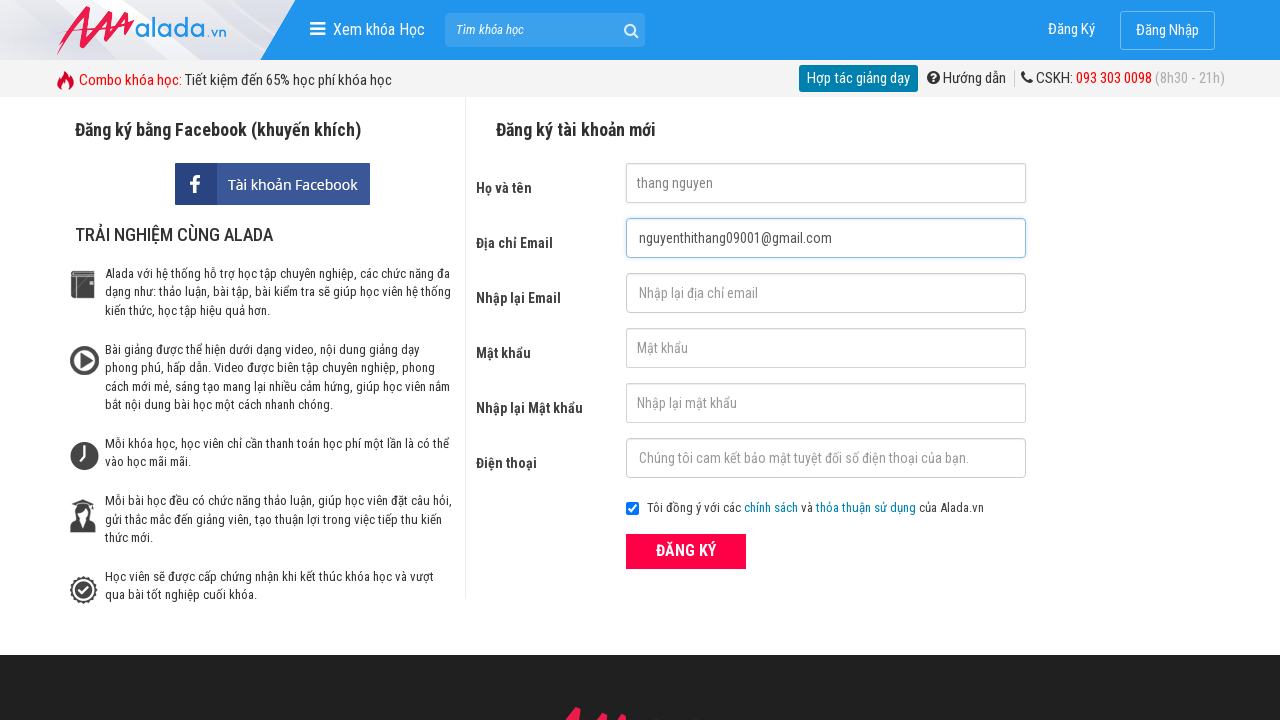

Filled email confirmation field with 'nguyenthithang09001@gmail.com' on #txtCEmail
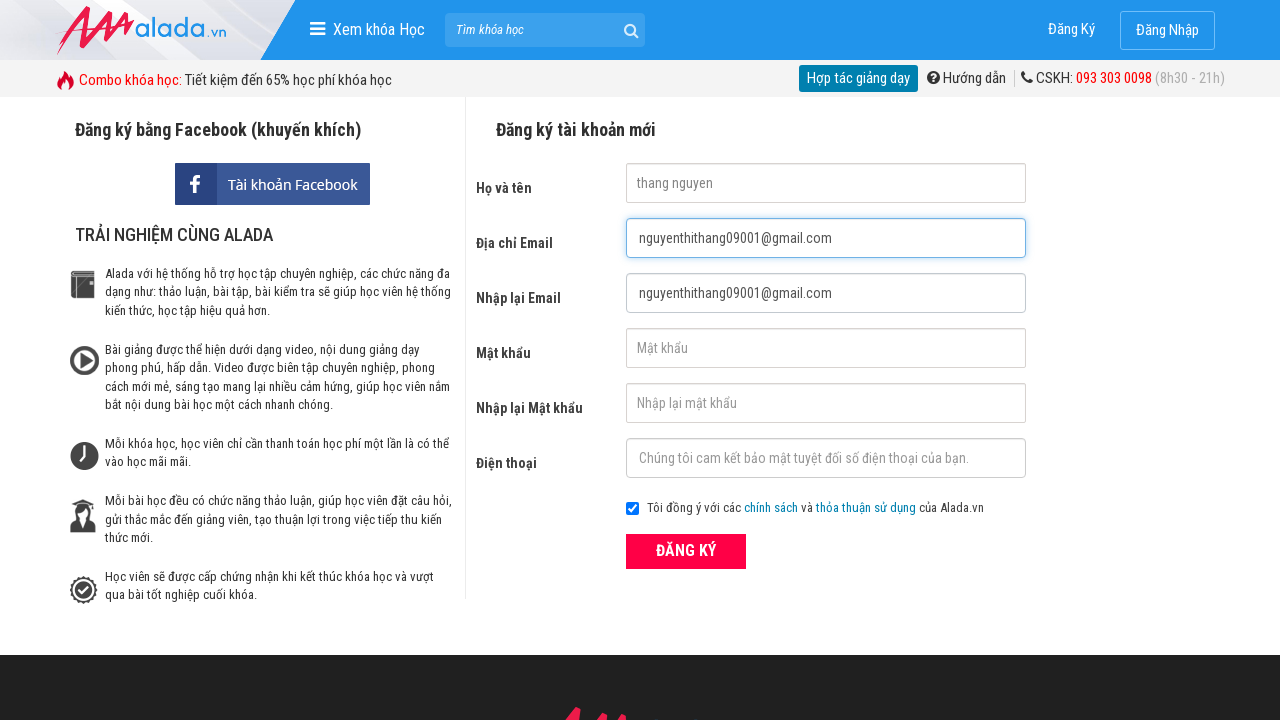

Filled password field with '123' on #txtPassword
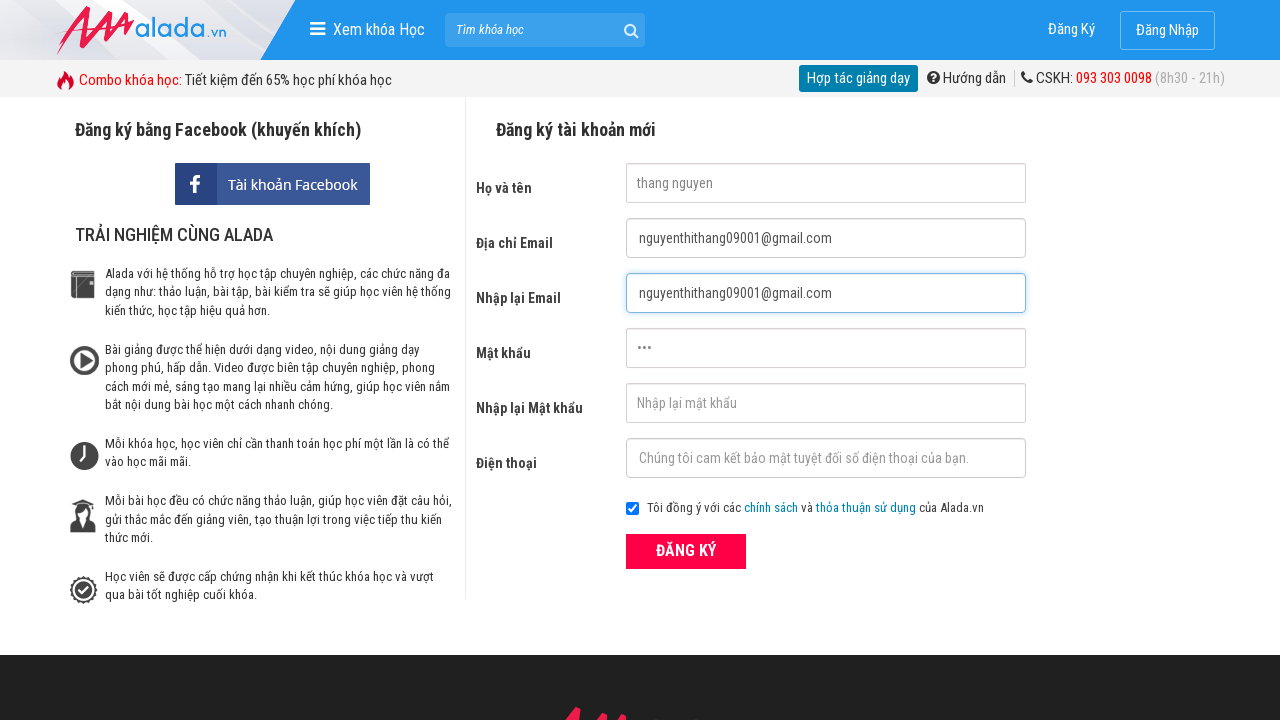

Filled password confirmation field with '1234' (mismatched password) on #txtCPassword
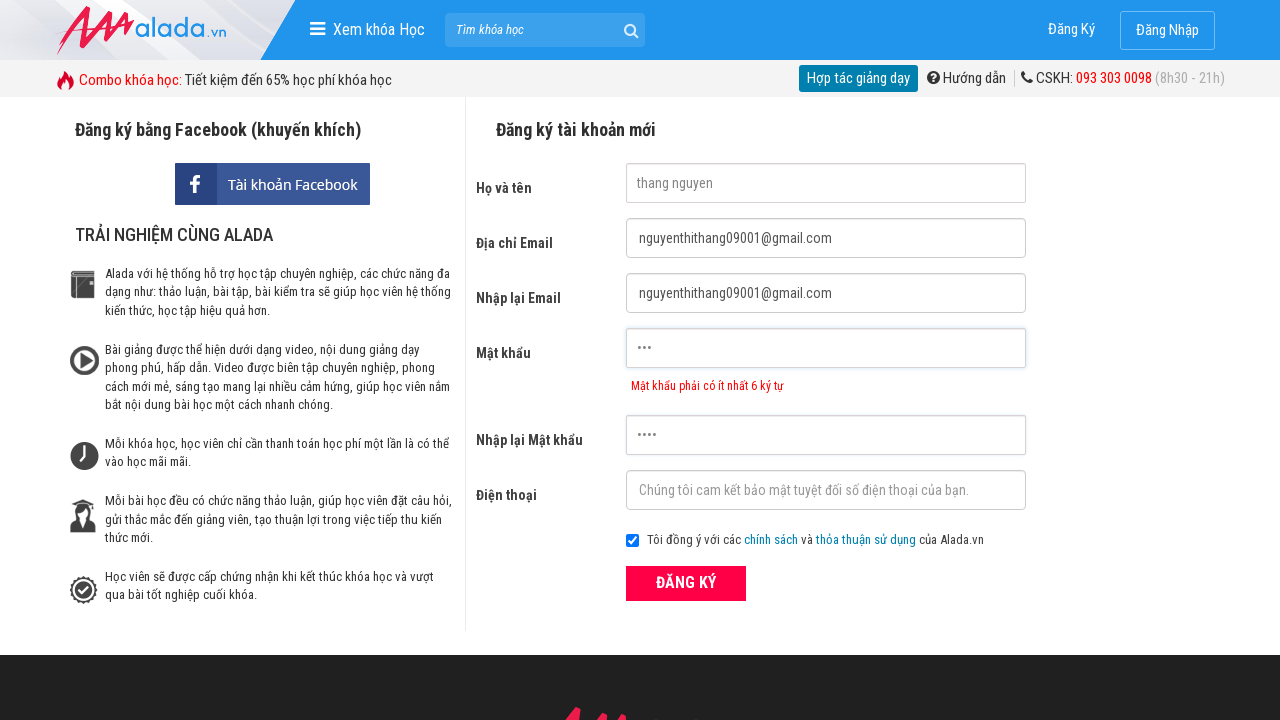

Filled phone field with '0123456789' on #txtPhone
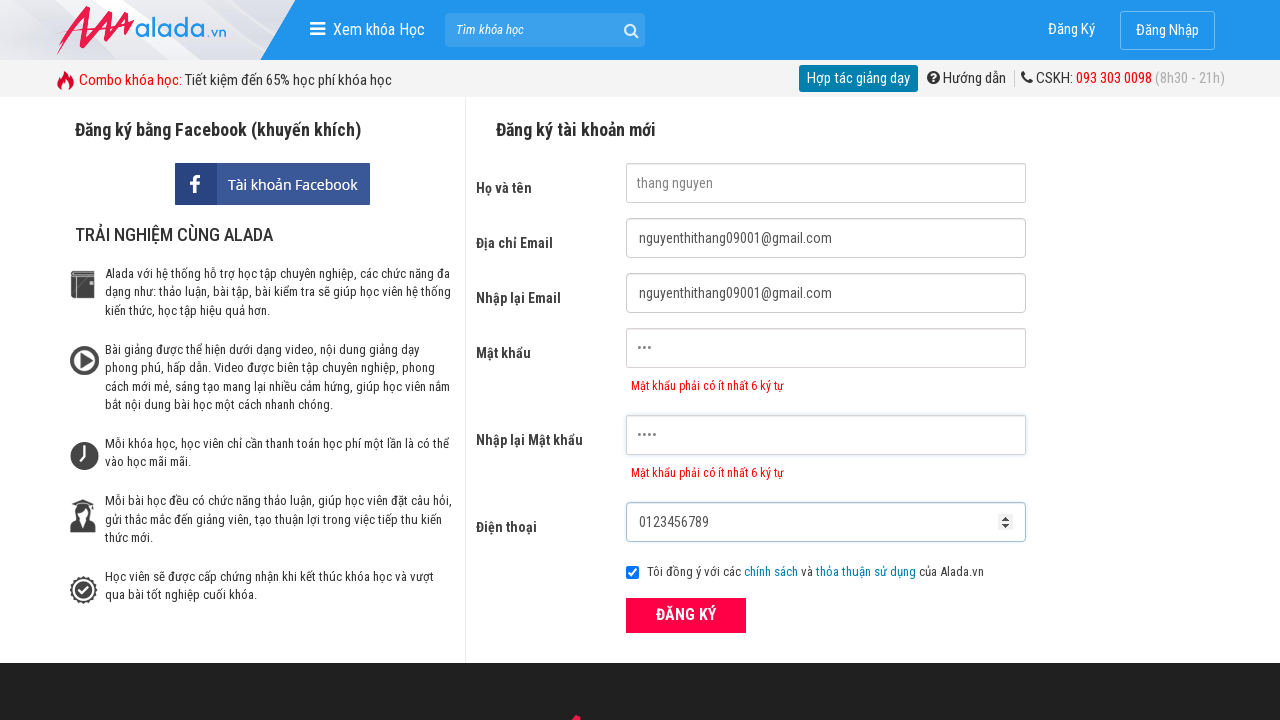

Clicked ĐĂNG KÝ (register) button to submit form with mismatched passwords at (686, 615) on xpath=//form[@id='frmLogin']//button[text()='ĐĂNG KÝ']
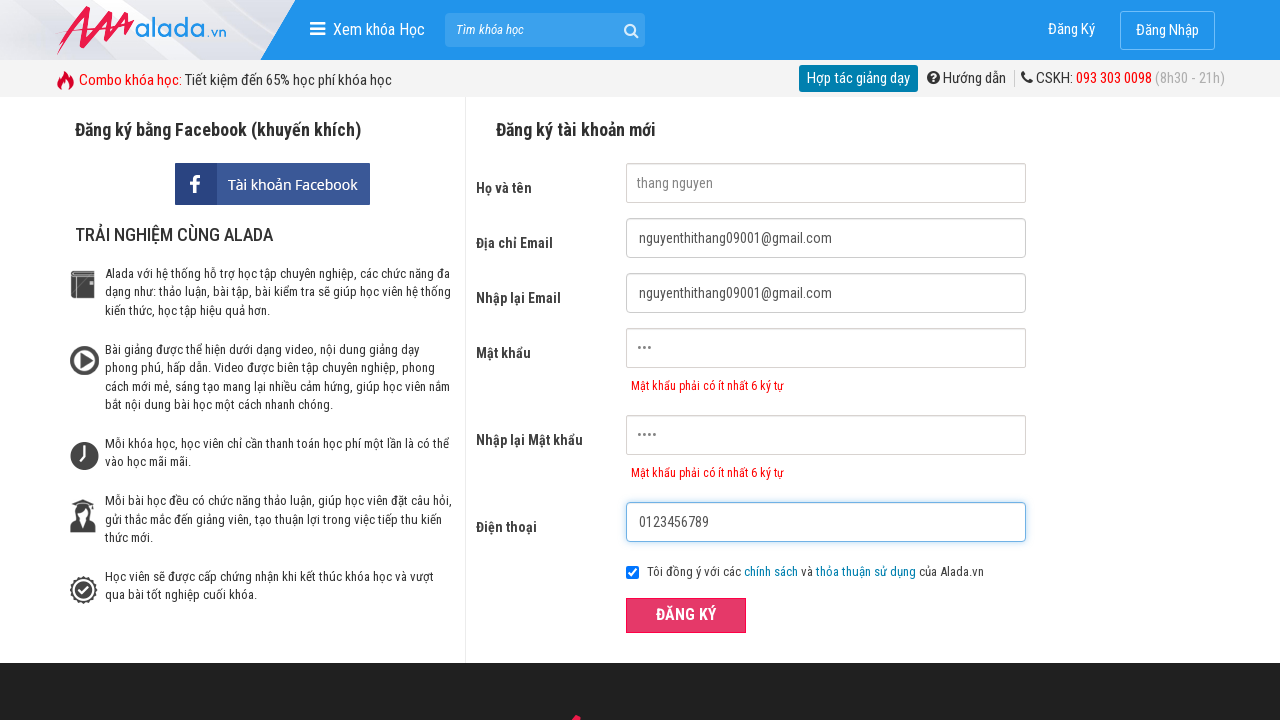

Password confirmation error message appeared on the page
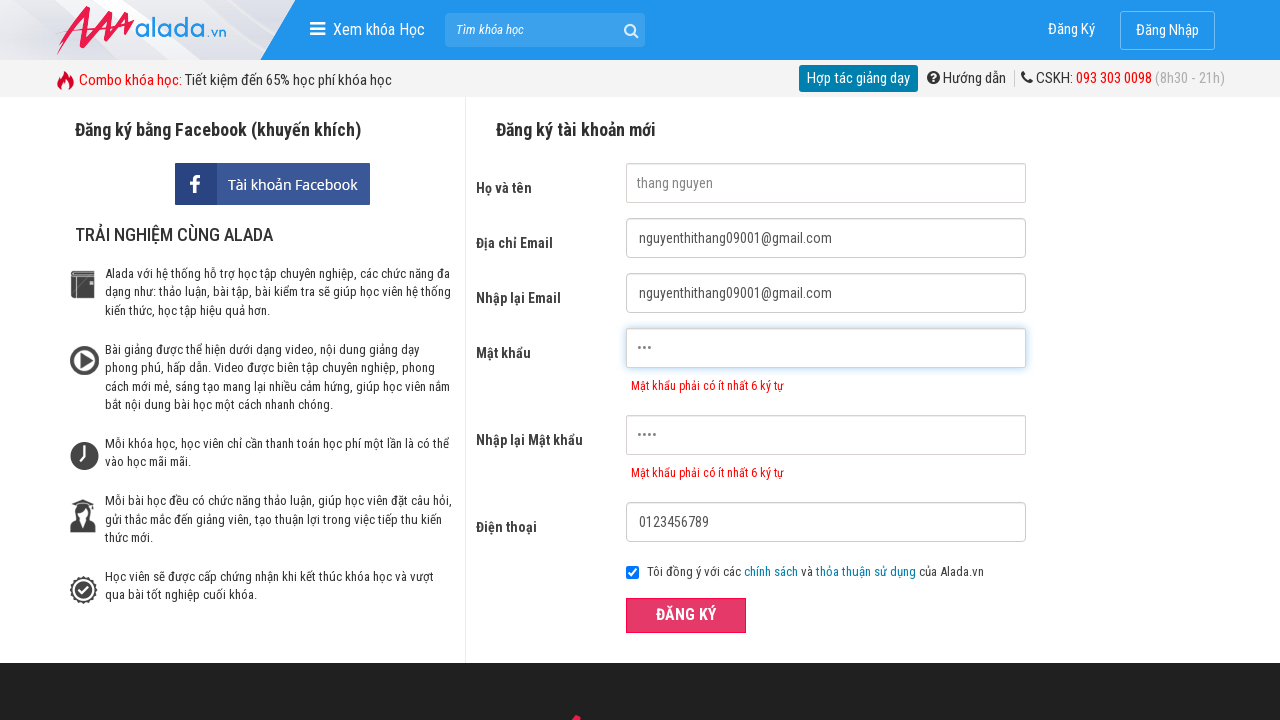

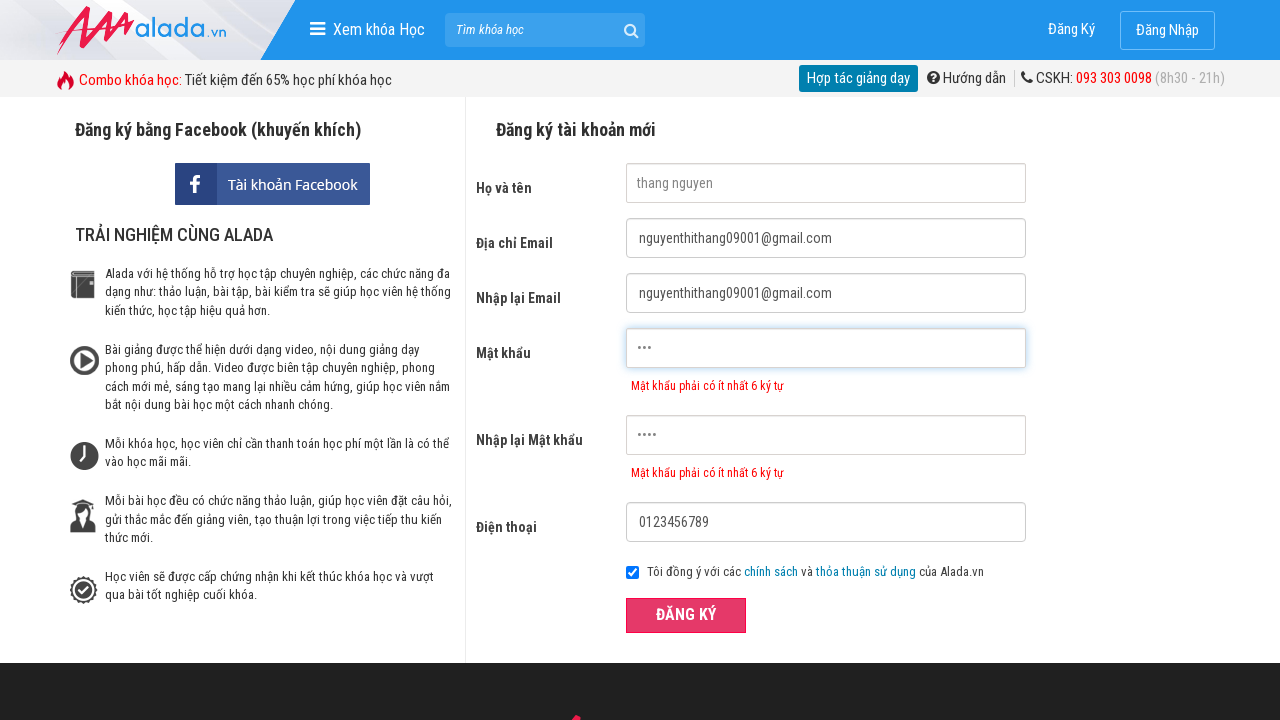